Tests window switching functionality by clicking a link that opens a new window, then switching between the parent and child windows to verify content

Starting URL: https://the-internet.herokuapp.com/windows

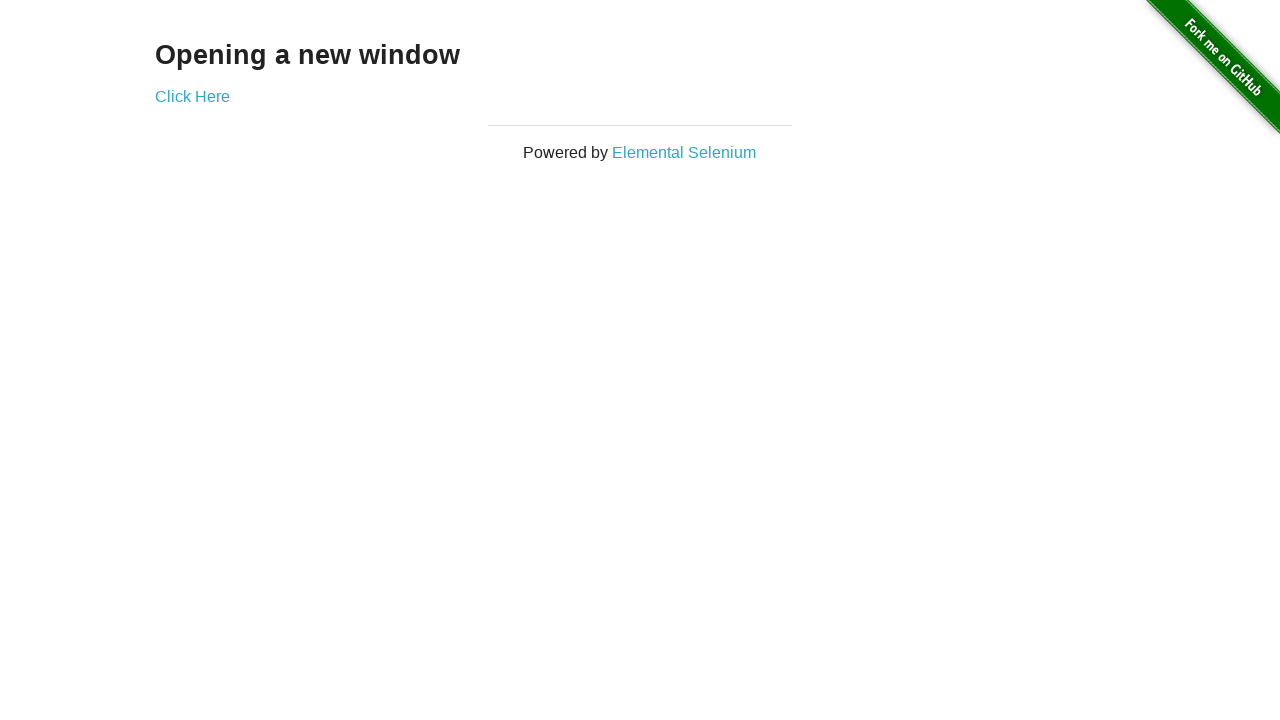

Clicked 'Click Here' link to open new window at (192, 96) on a:has-text('Click Here')
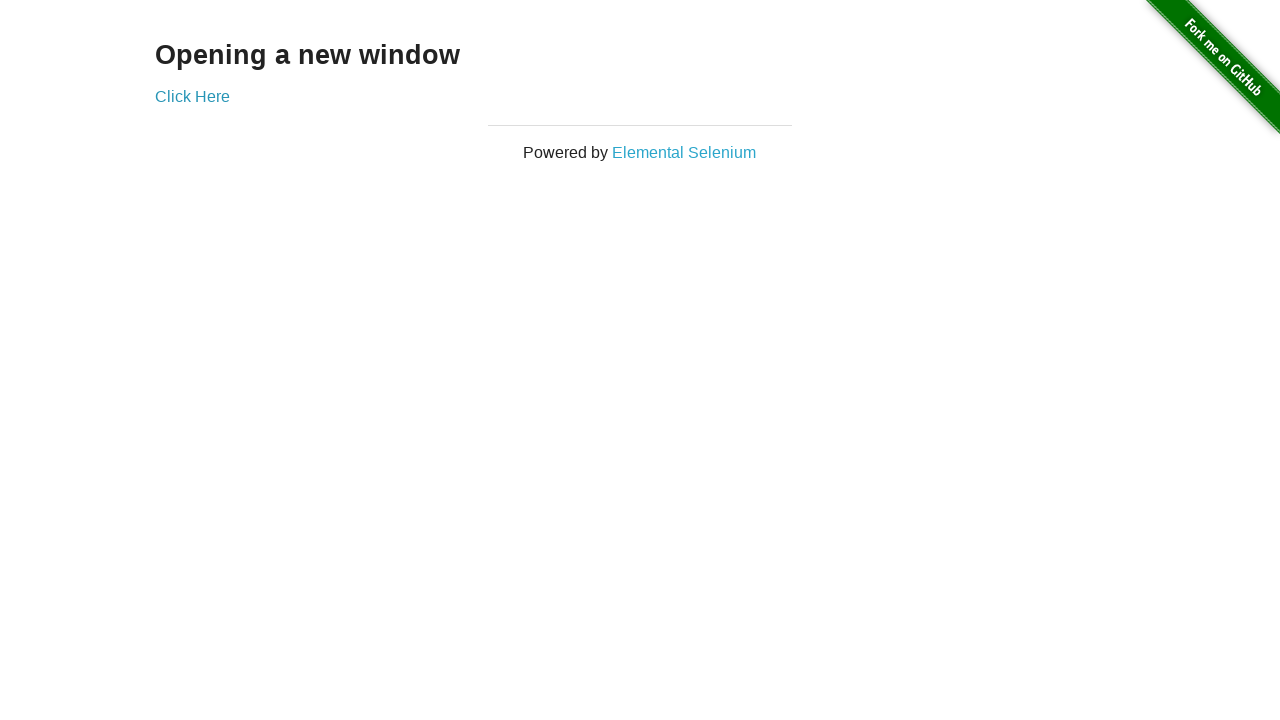

New window loaded and h3 element is visible
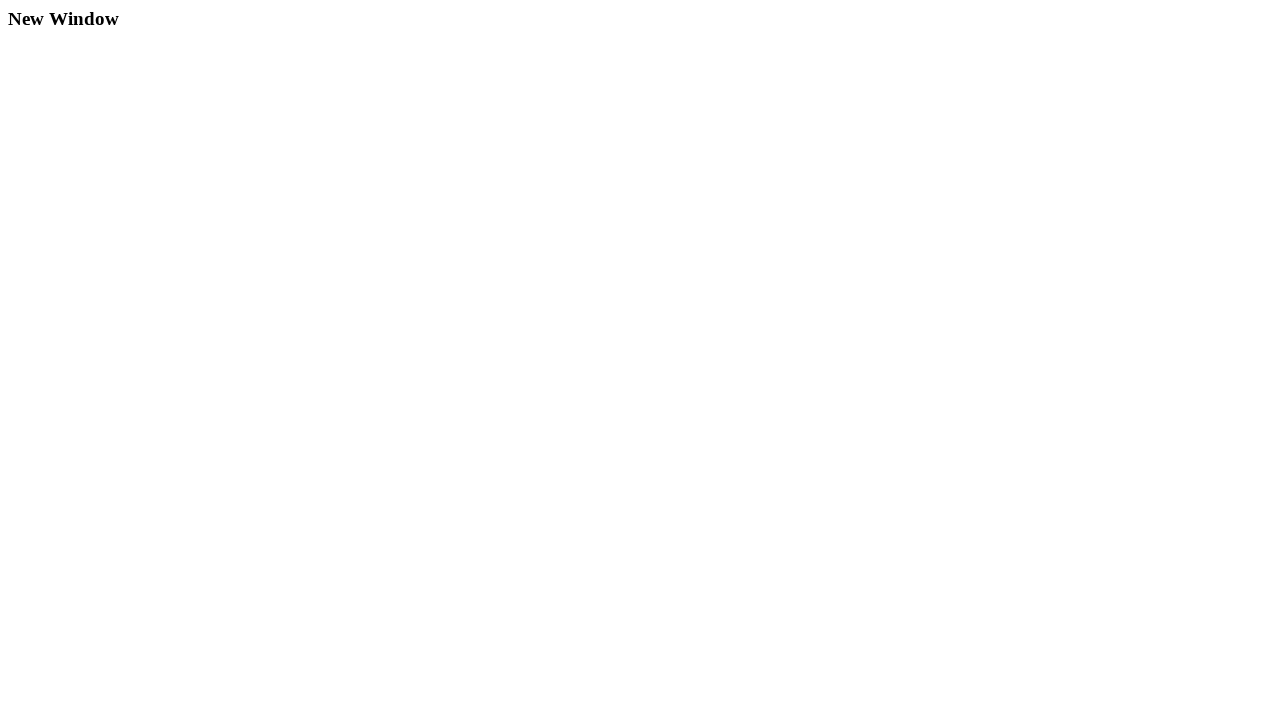

Retrieved text content from new window h3: 'New Window'
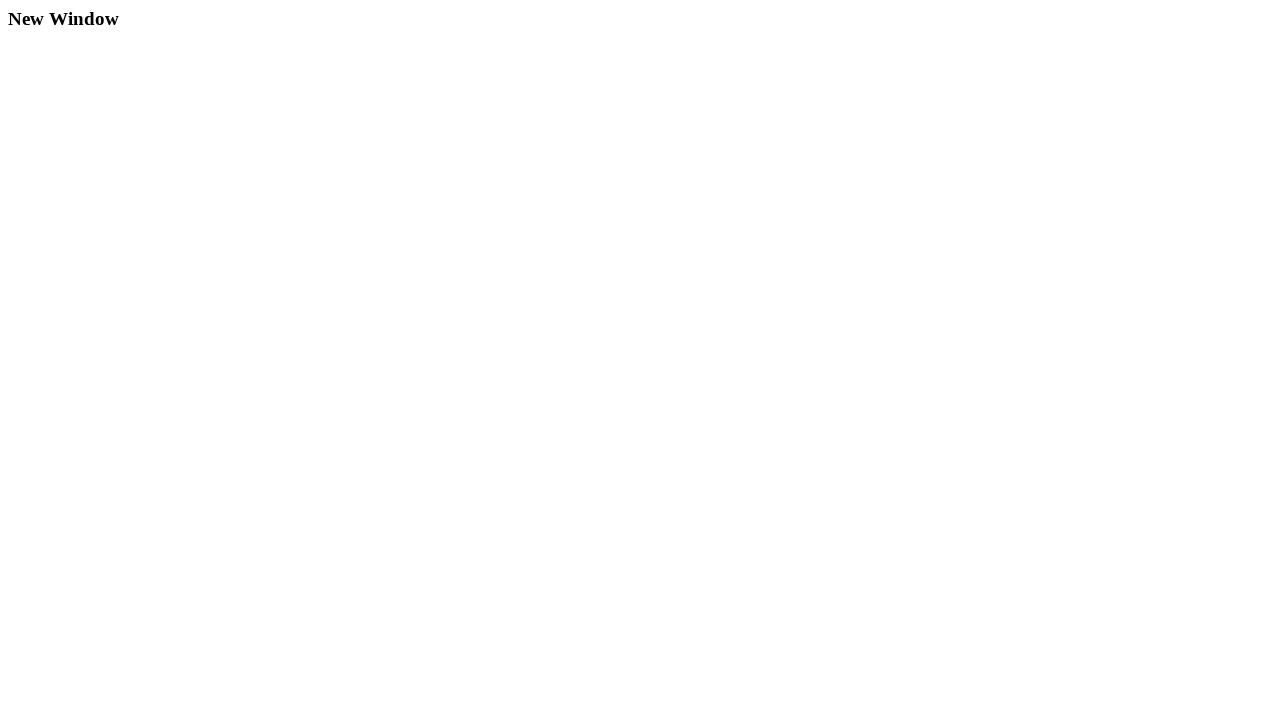

Retrieved text content from original window h3: 'Opening a new window'
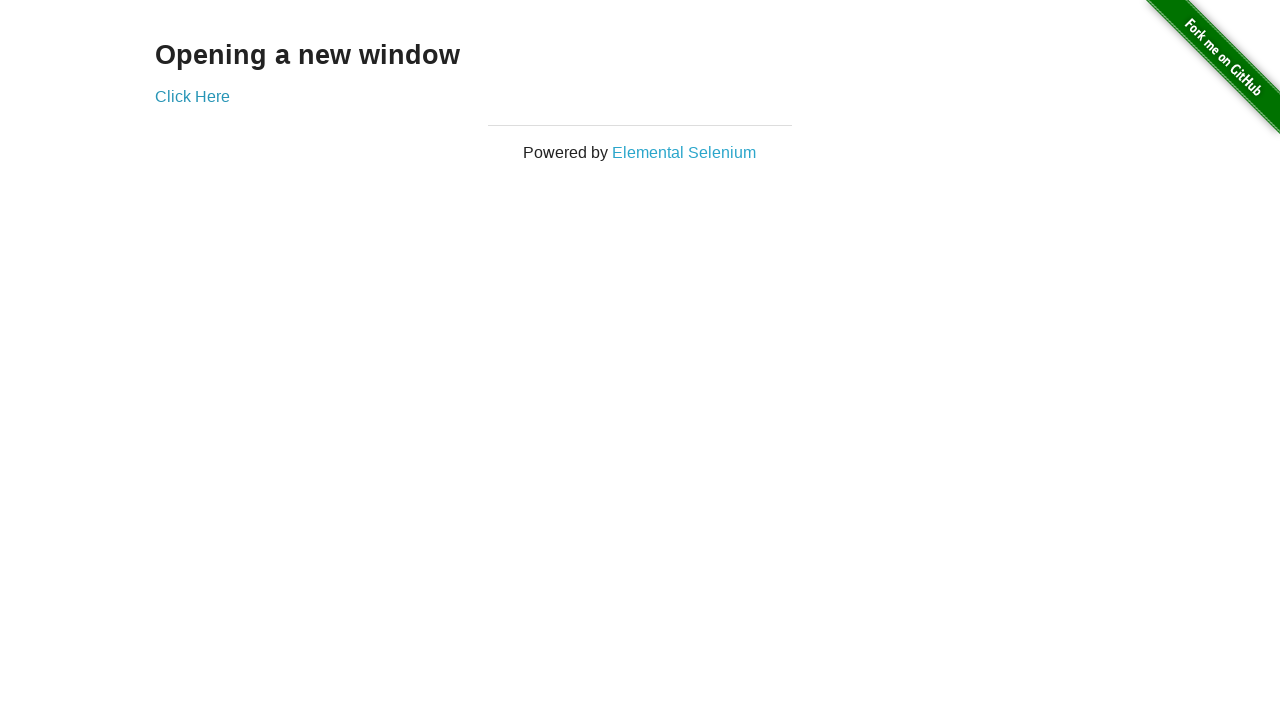

Closed the new window
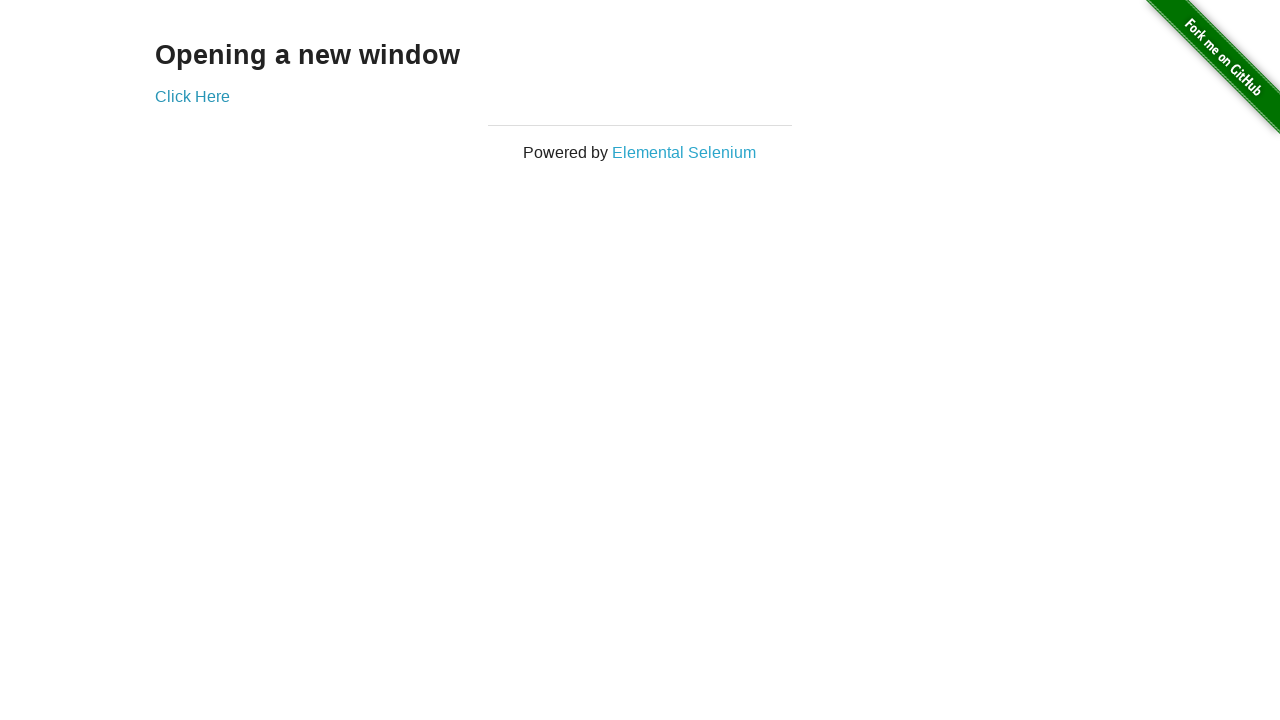

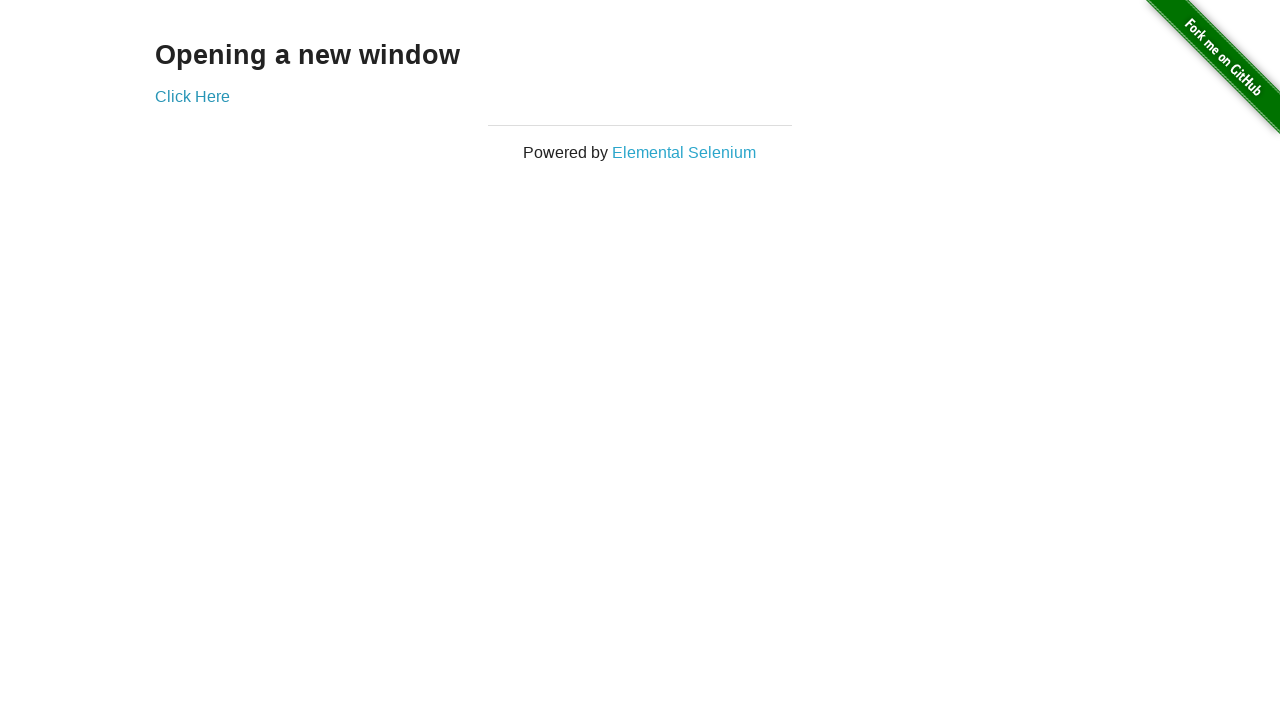